Tests JavaScript alert popup handling by triggering a prompt alert, accepting it, and verifying the result

Starting URL: https://the-internet.herokuapp.com/javascript_alerts

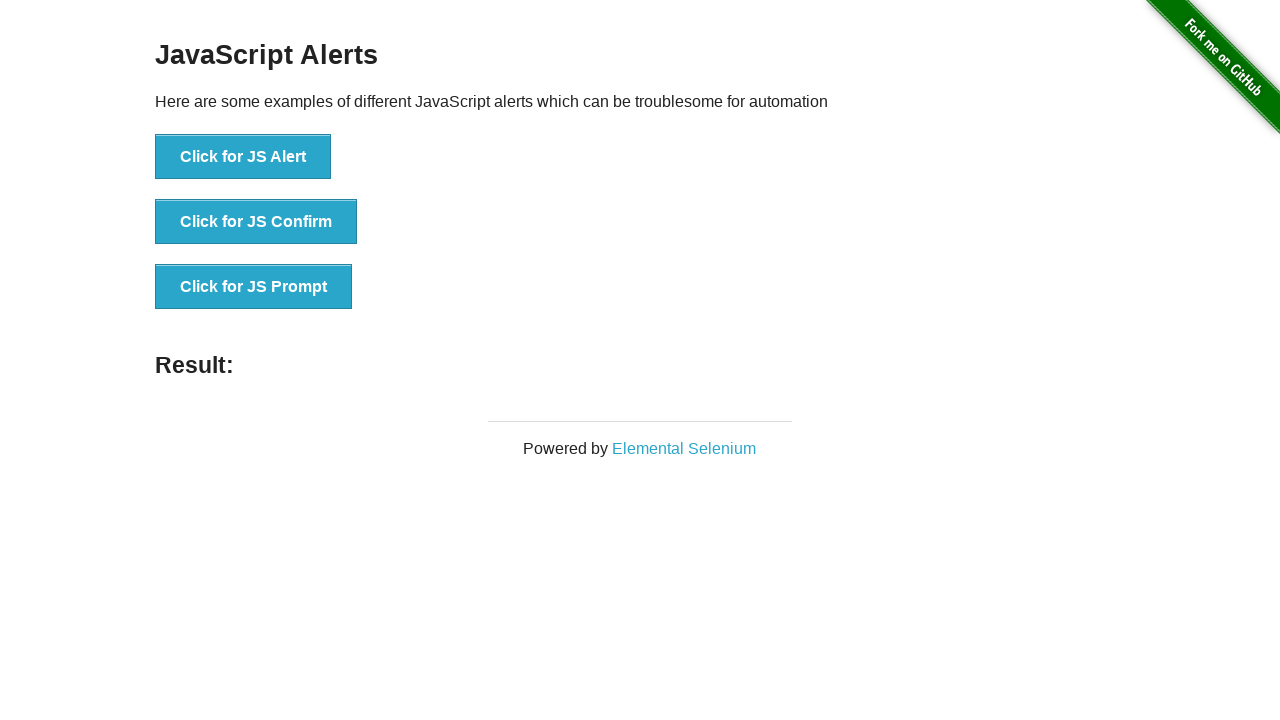

Clicked 'Click for JS Prompt' button to trigger JavaScript prompt at (254, 287) on xpath=//button[text()='Click for JS Prompt']
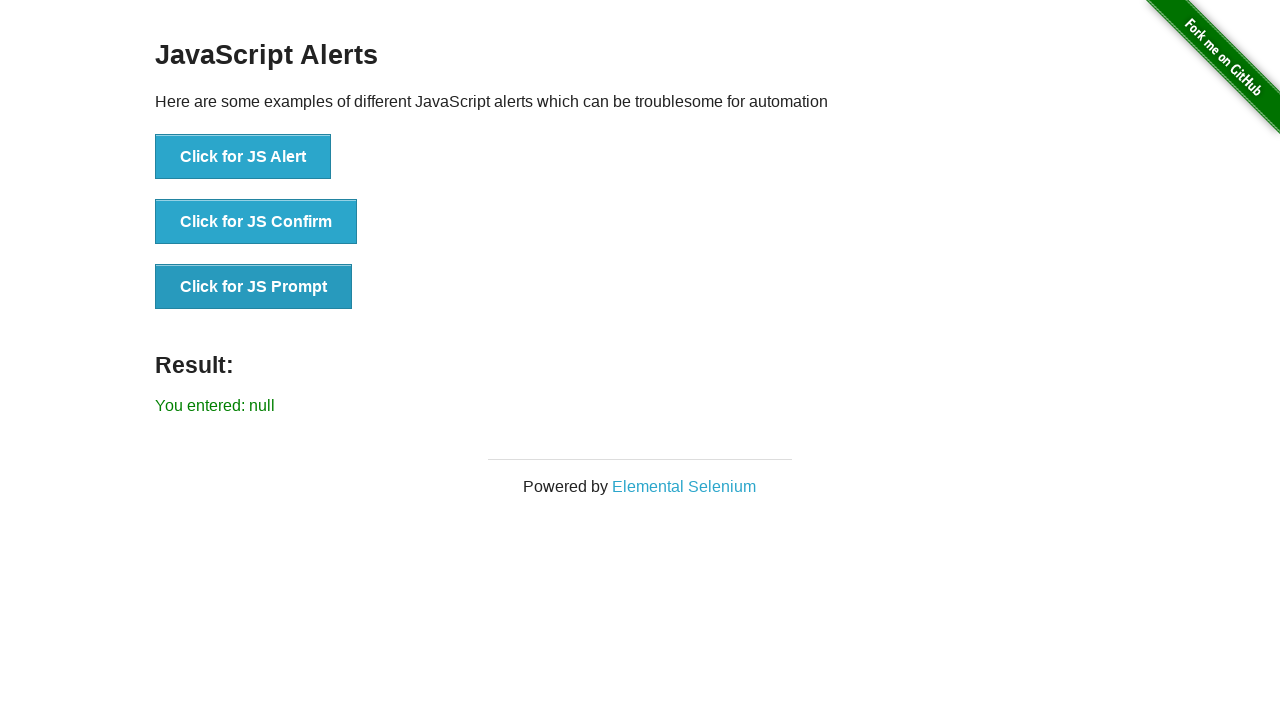

Set up dialog handler to accept prompt with 'Test input'
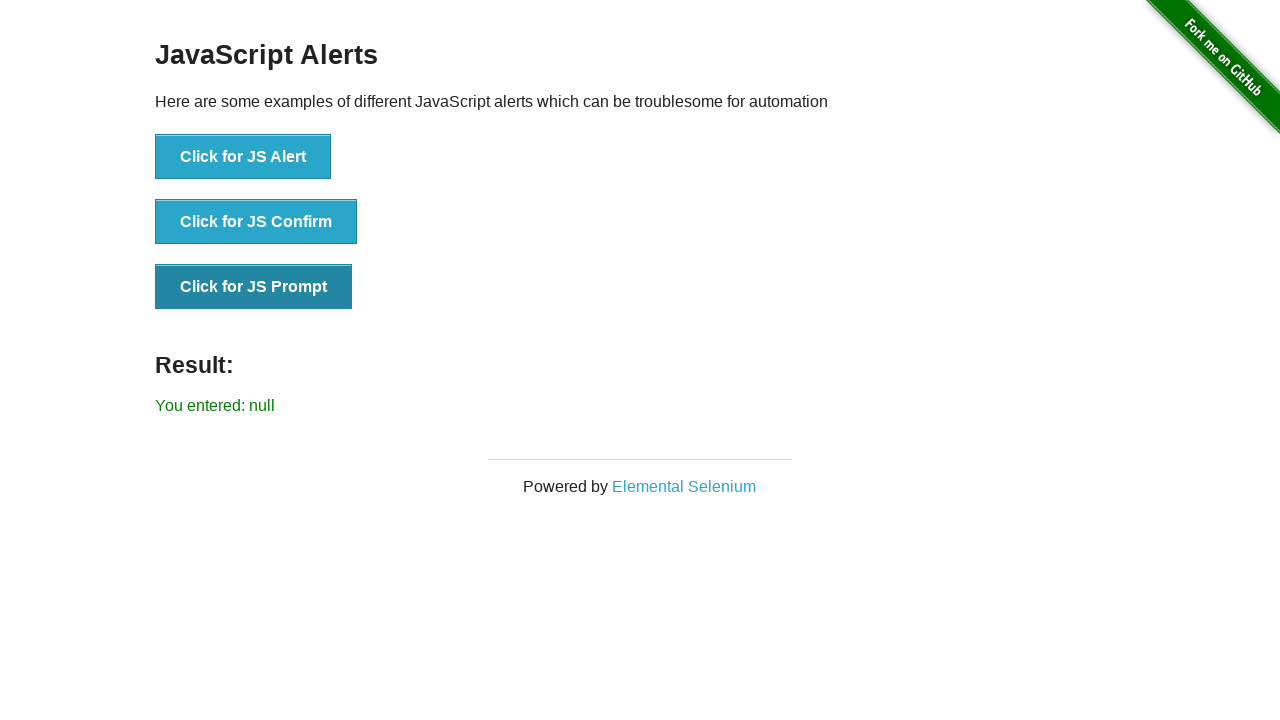

Clicked 'Click for JS Prompt' button again to trigger prompt with handler ready at (254, 287) on xpath=//button[text()='Click for JS Prompt']
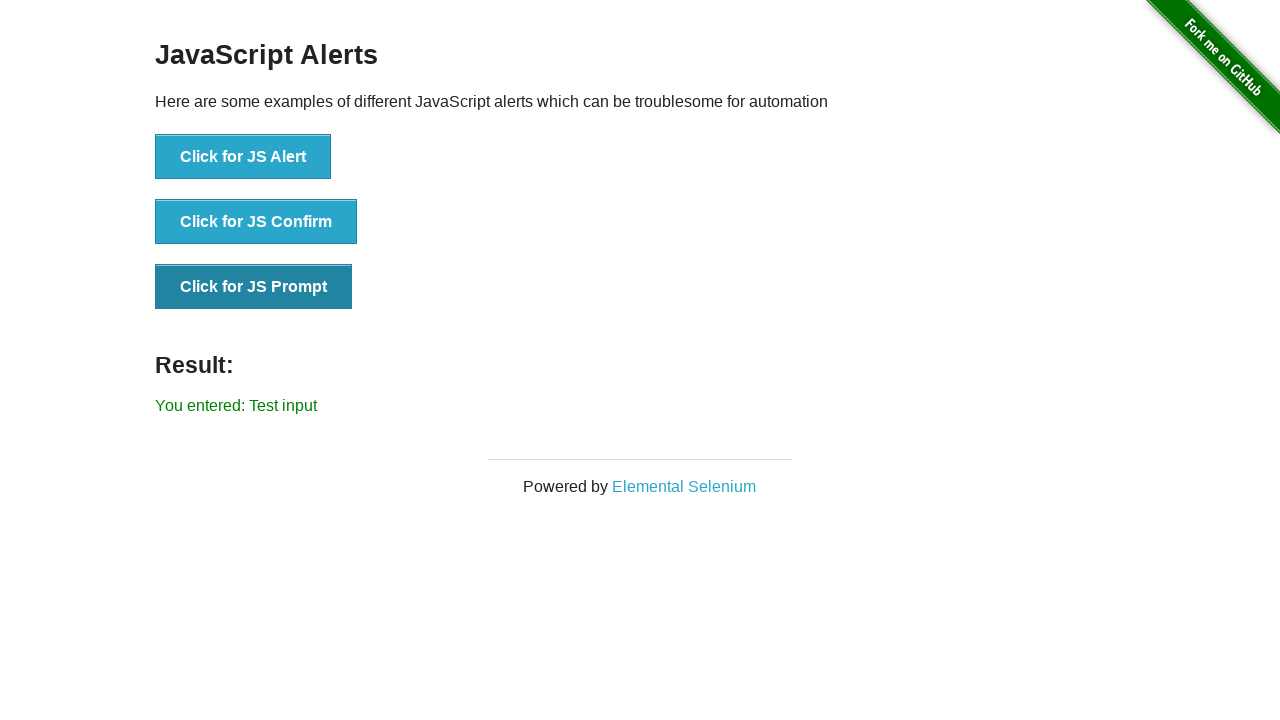

Waited for result element to appear
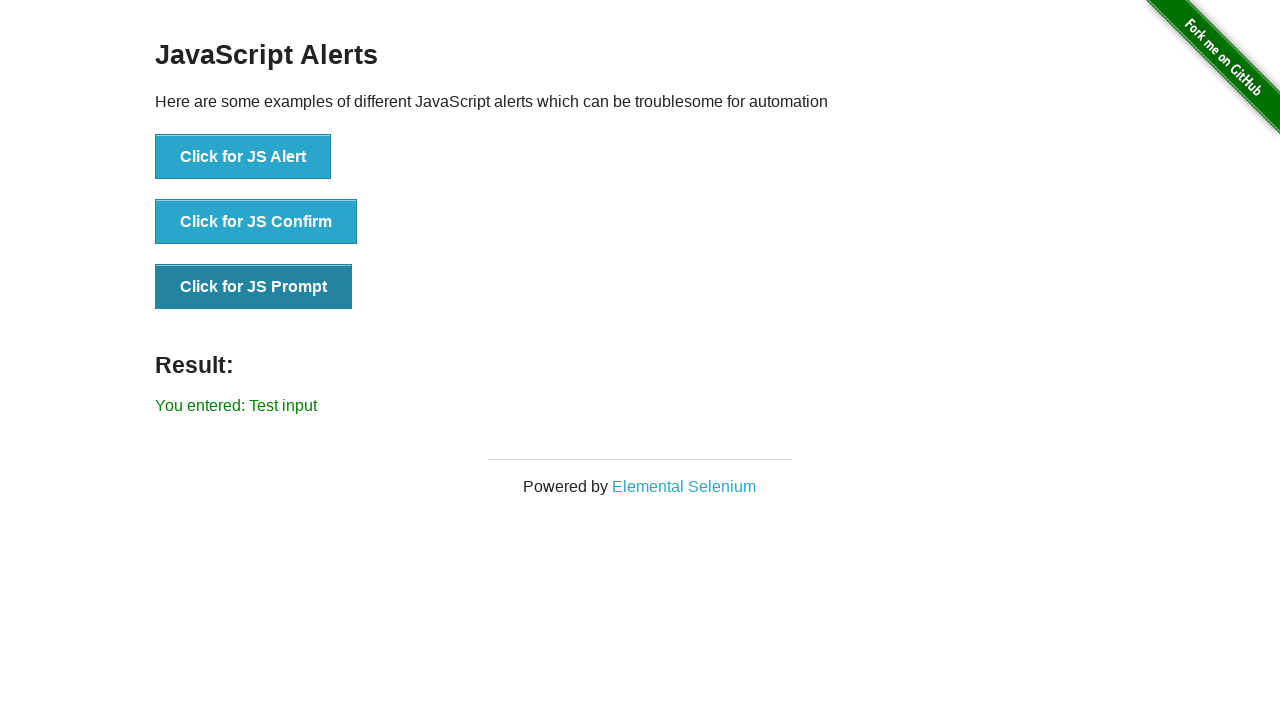

Retrieved result text: You entered: Test input
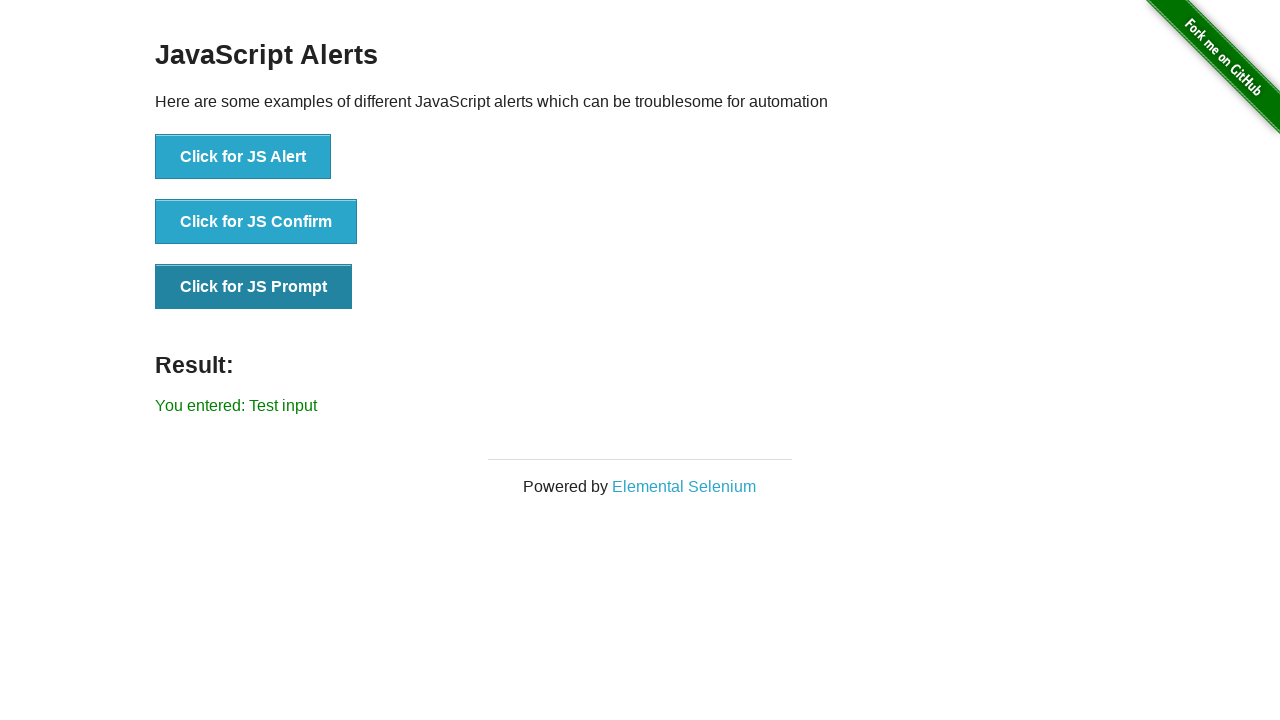

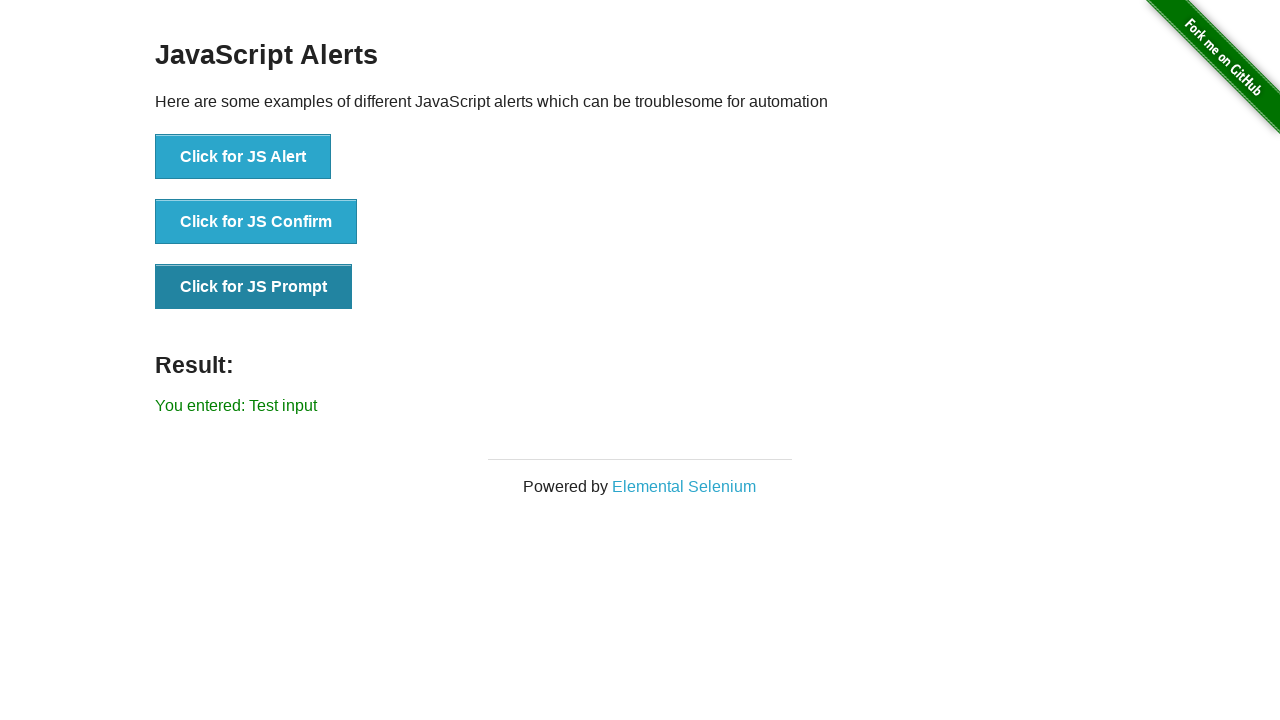